Tests a registration form by filling in first name, last name, and email fields, then submitting and verifying the success message

Starting URL: http://suninjuly.github.io/registration1.html

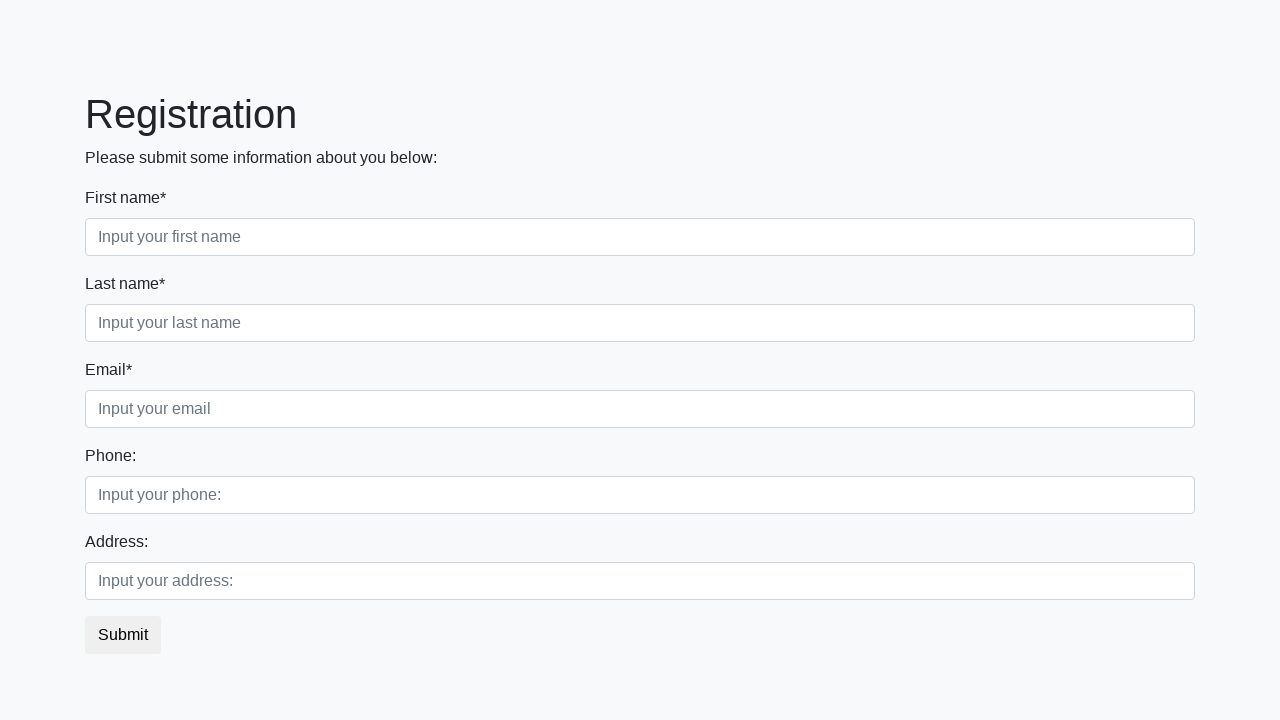

Filled first name field with 'Farid' on .first
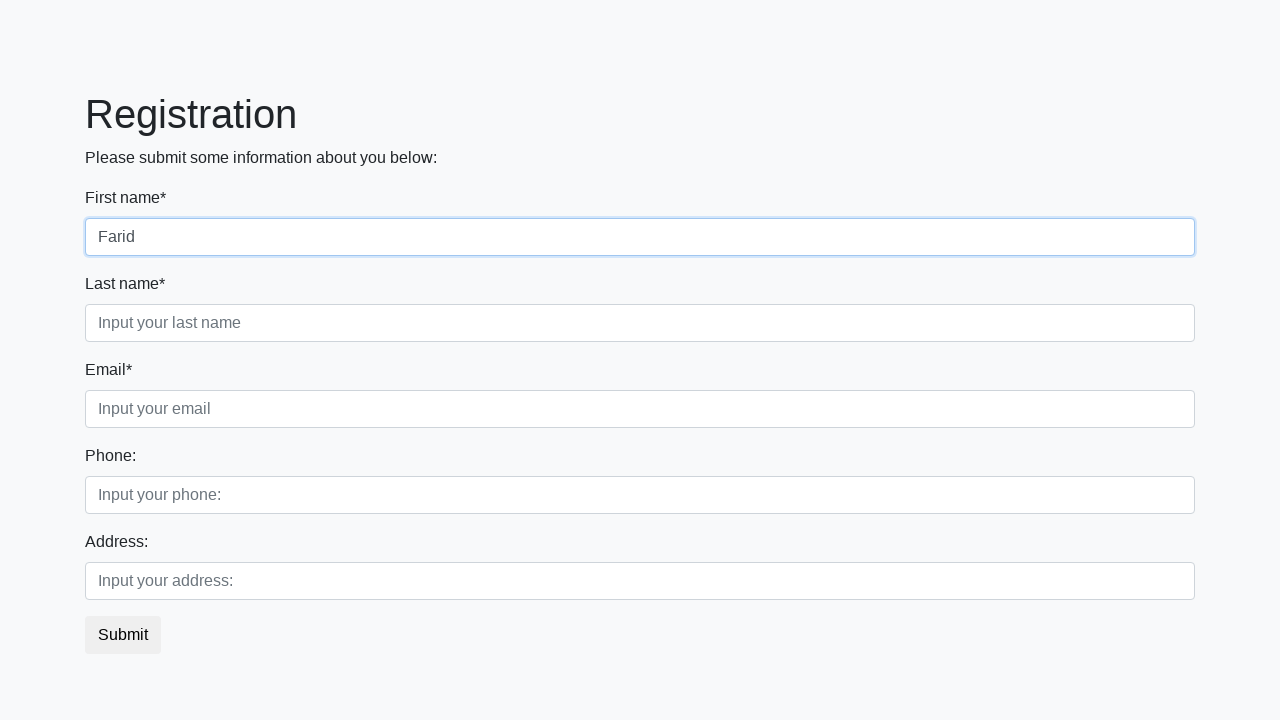

Filled last name field with 'Azimov' on .second[required]
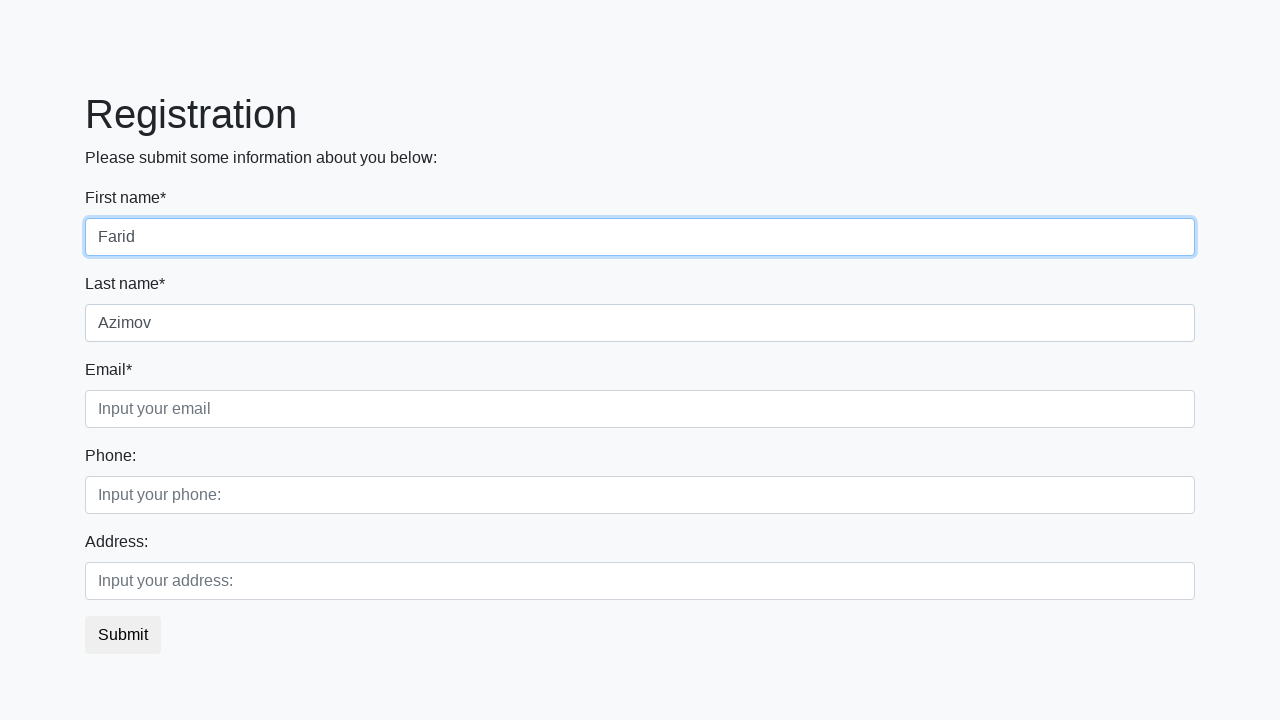

Filled email field with 'farid@gmail.com' on .third
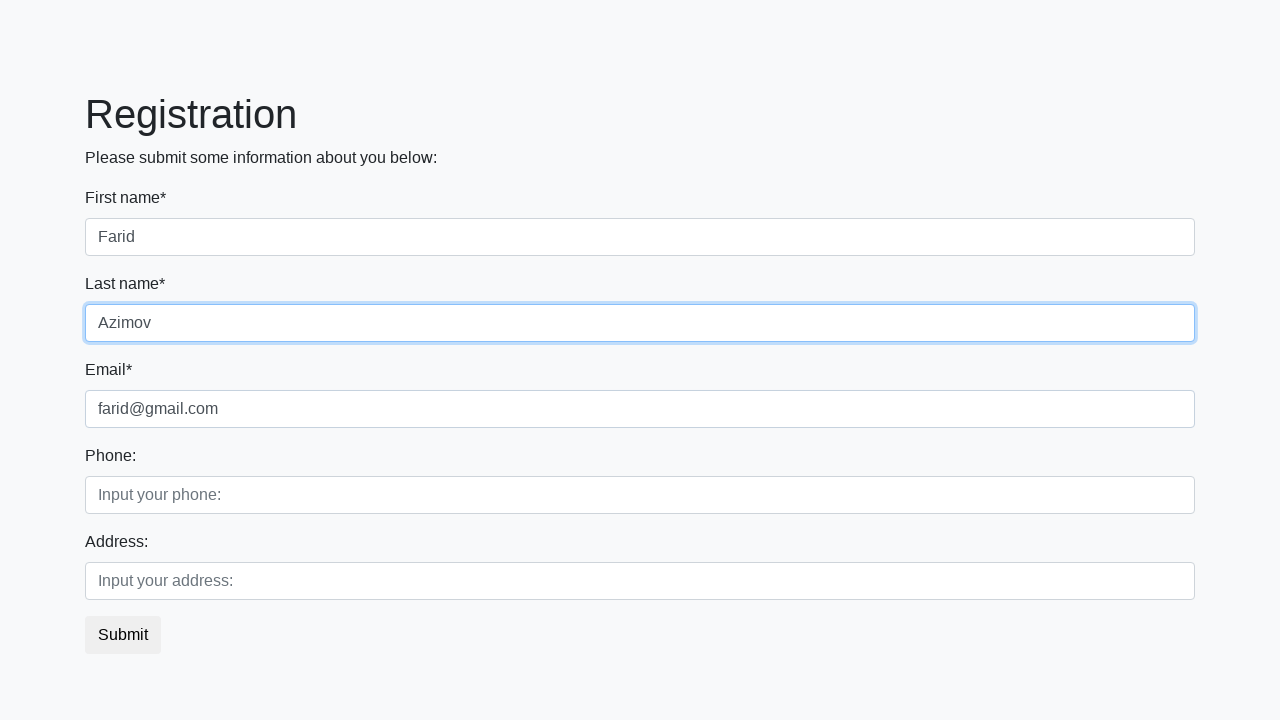

Clicked submit button to register at (123, 635) on .btn-default
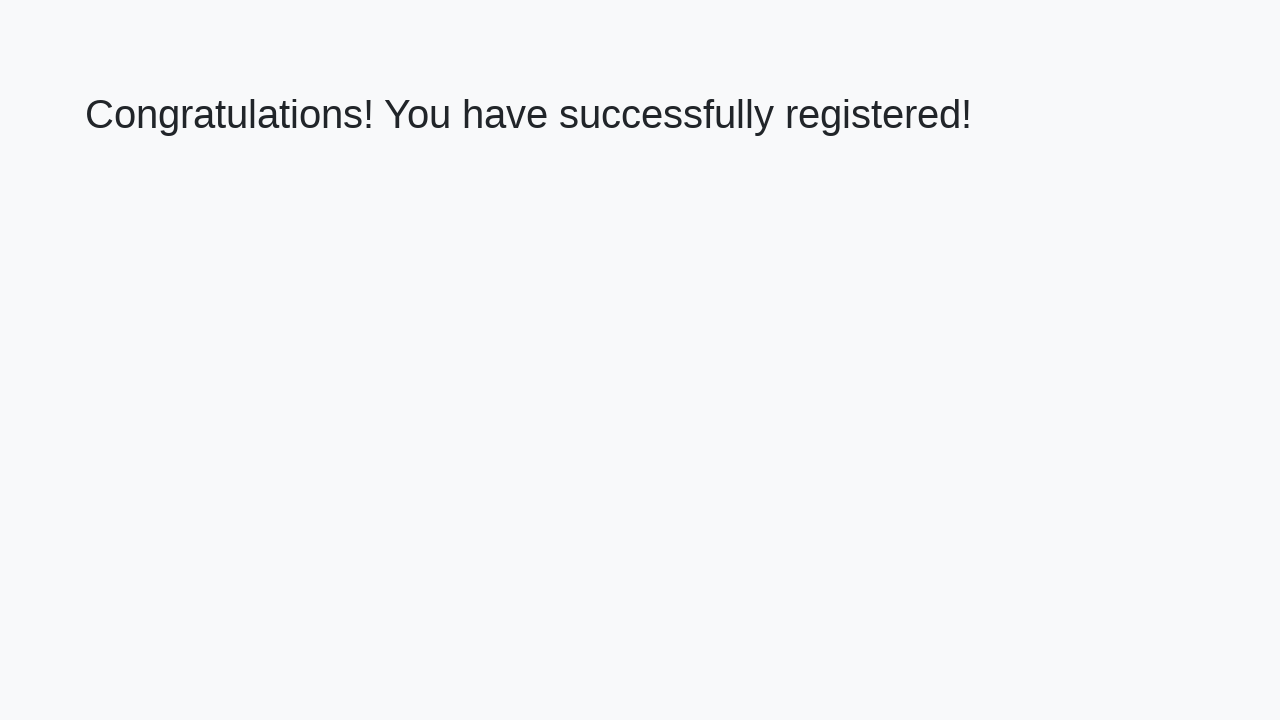

Success message heading appeared
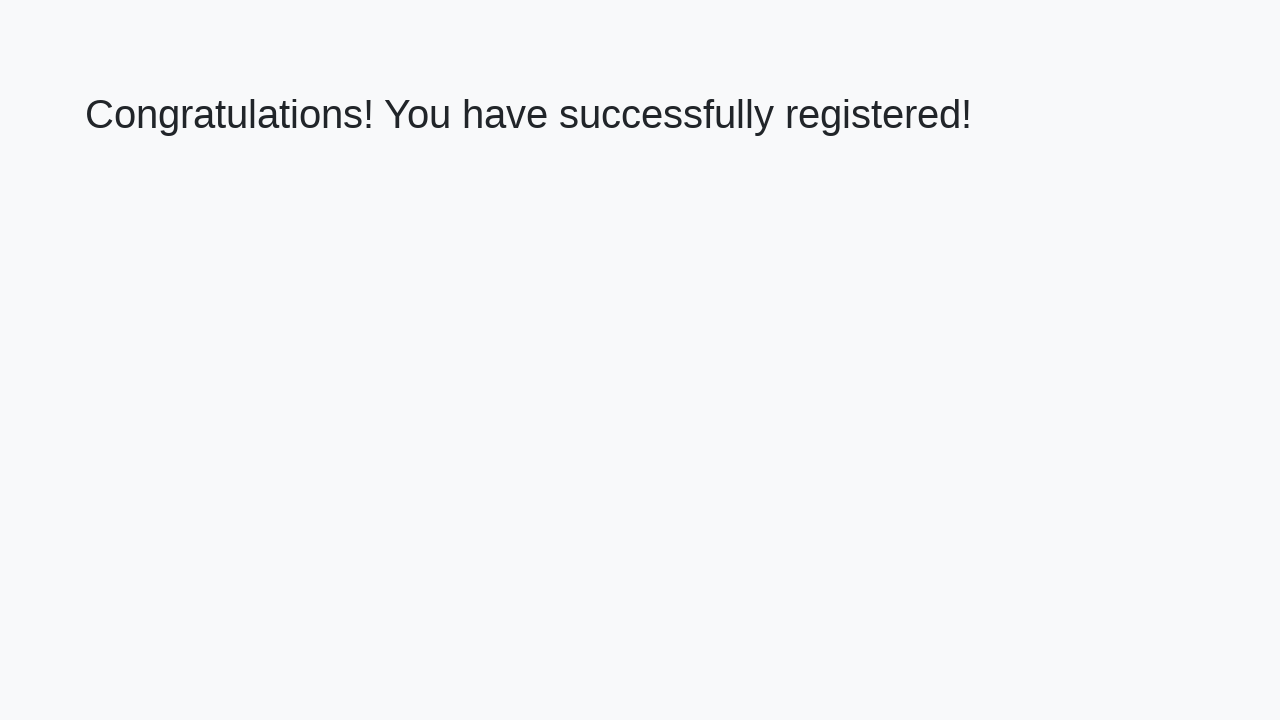

Retrieved success message text: 'Congratulations! You have successfully registered!'
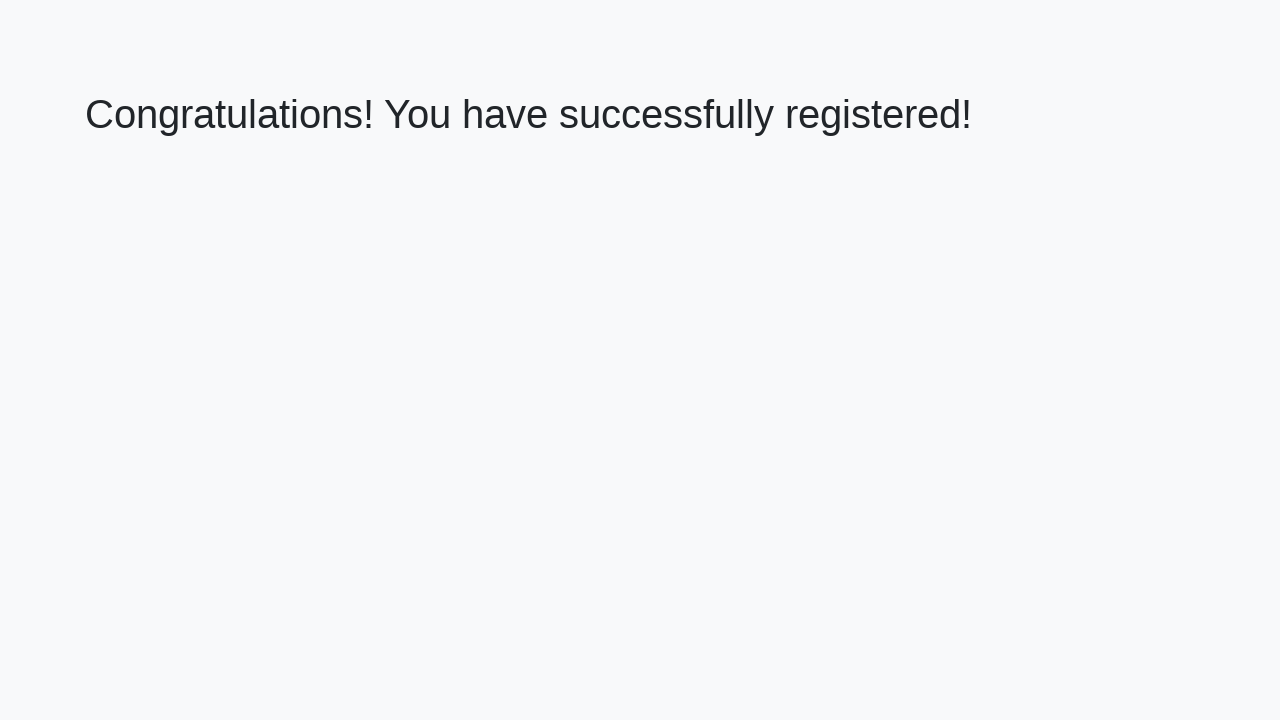

Verified success message matches expected text
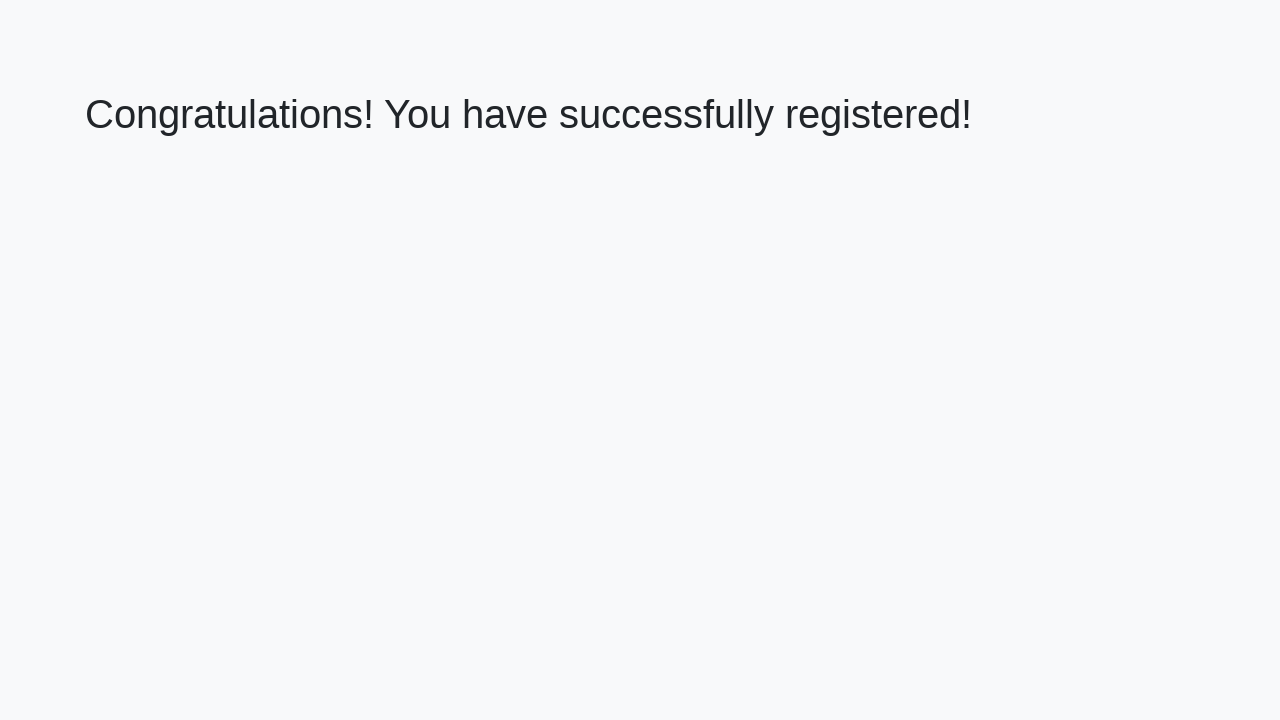

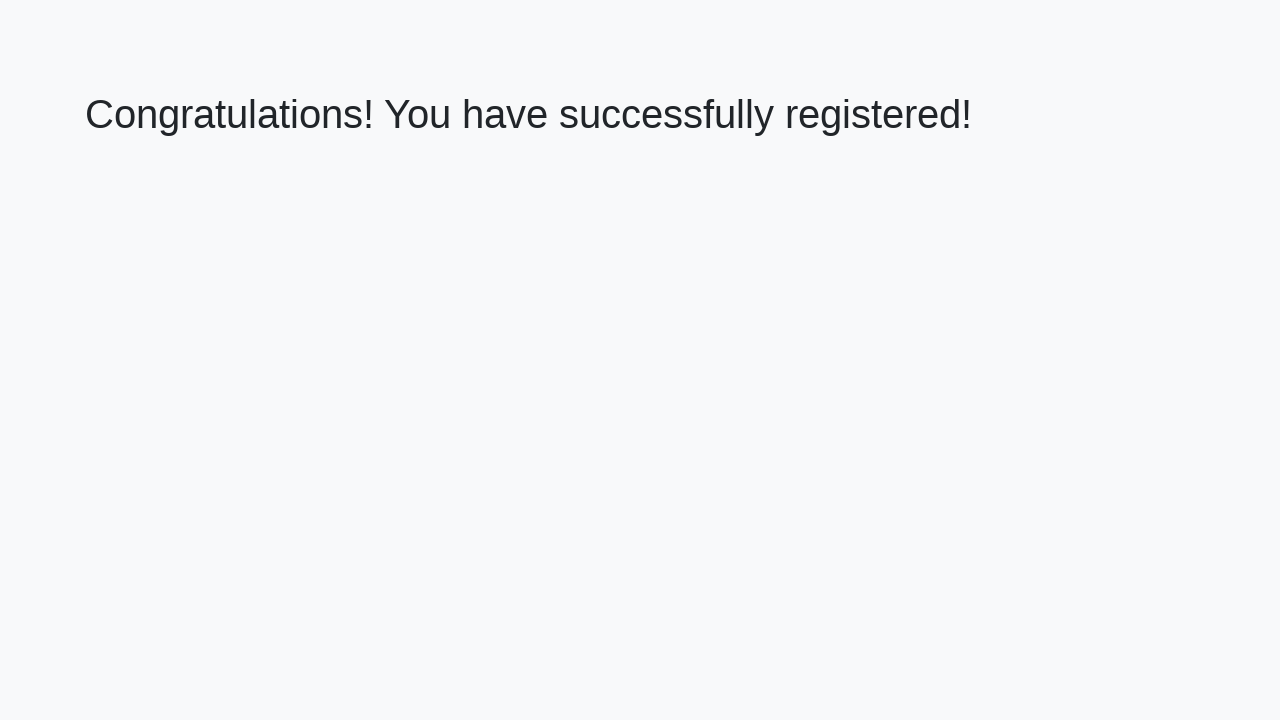